Tests form input functionality on W3Schools tryit editor by switching to the iframe and filling two input fields using XPath index selectors

Starting URL: https://www.w3schools.com/tags/tryit.asp?filename=tryhtml_form_submit

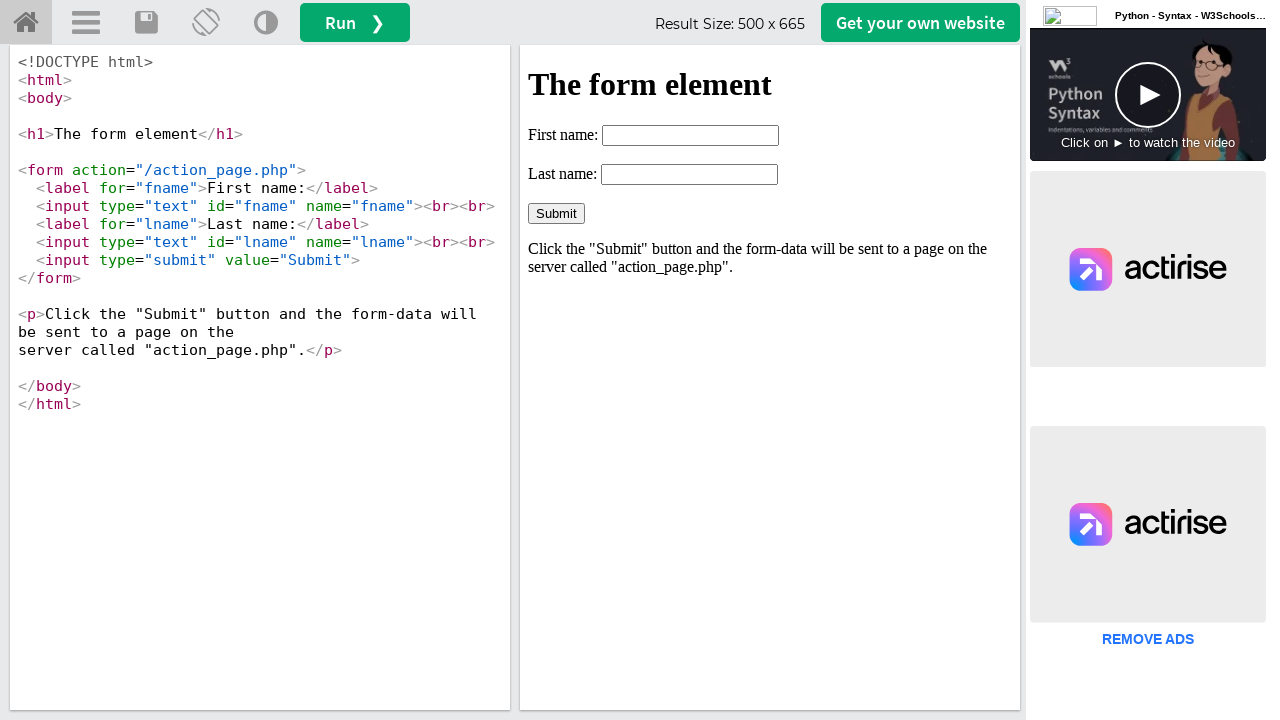

Waited for iframe#iframeResult to load
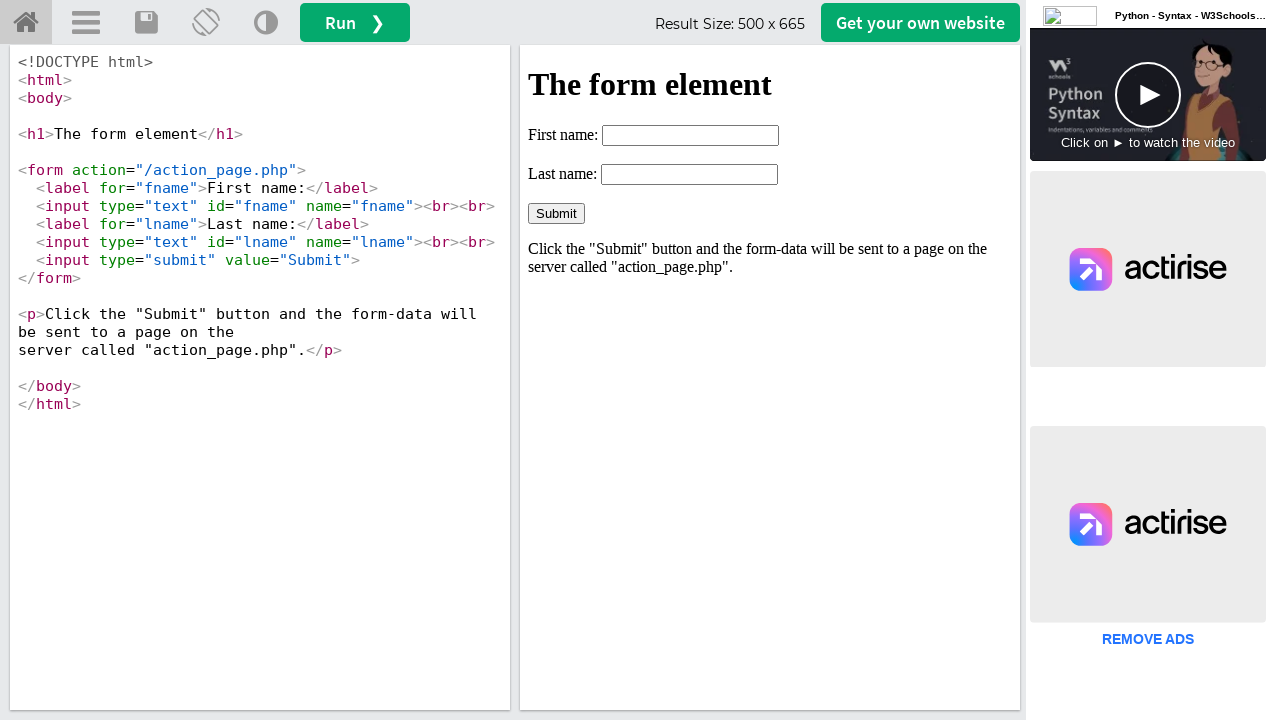

Located the iframeResult frame
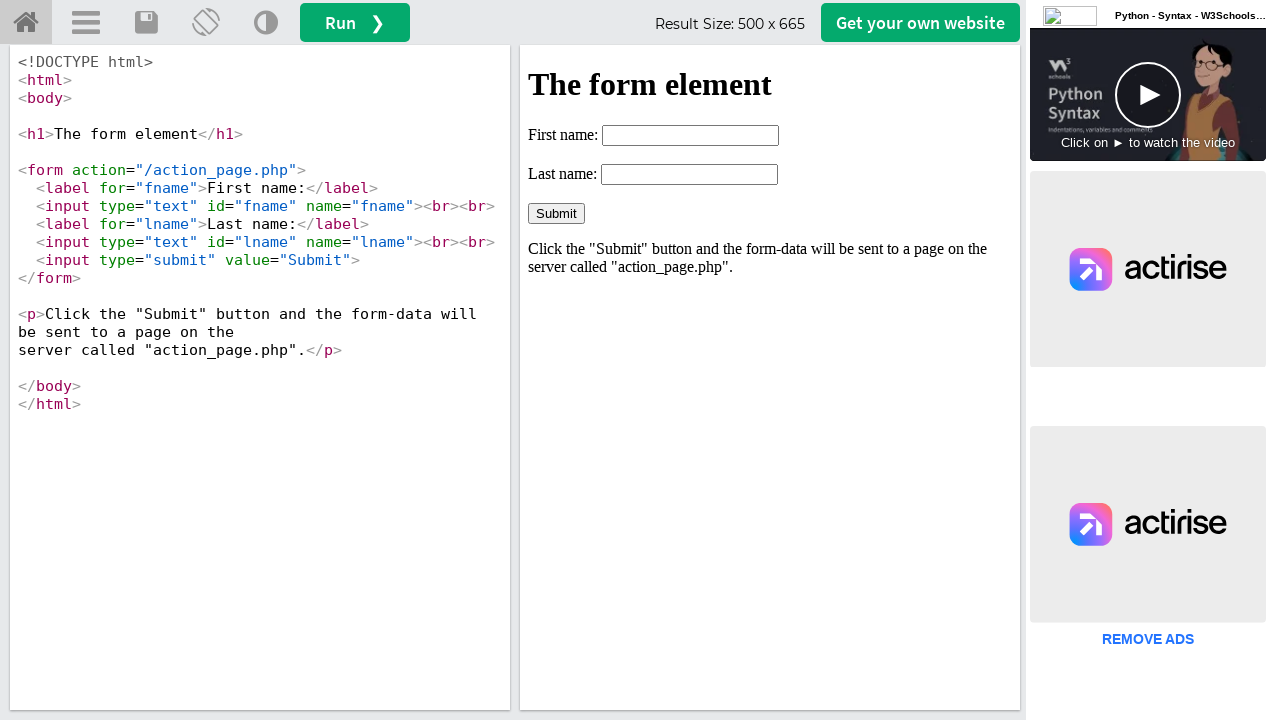

Located first input field using XPath index [1]
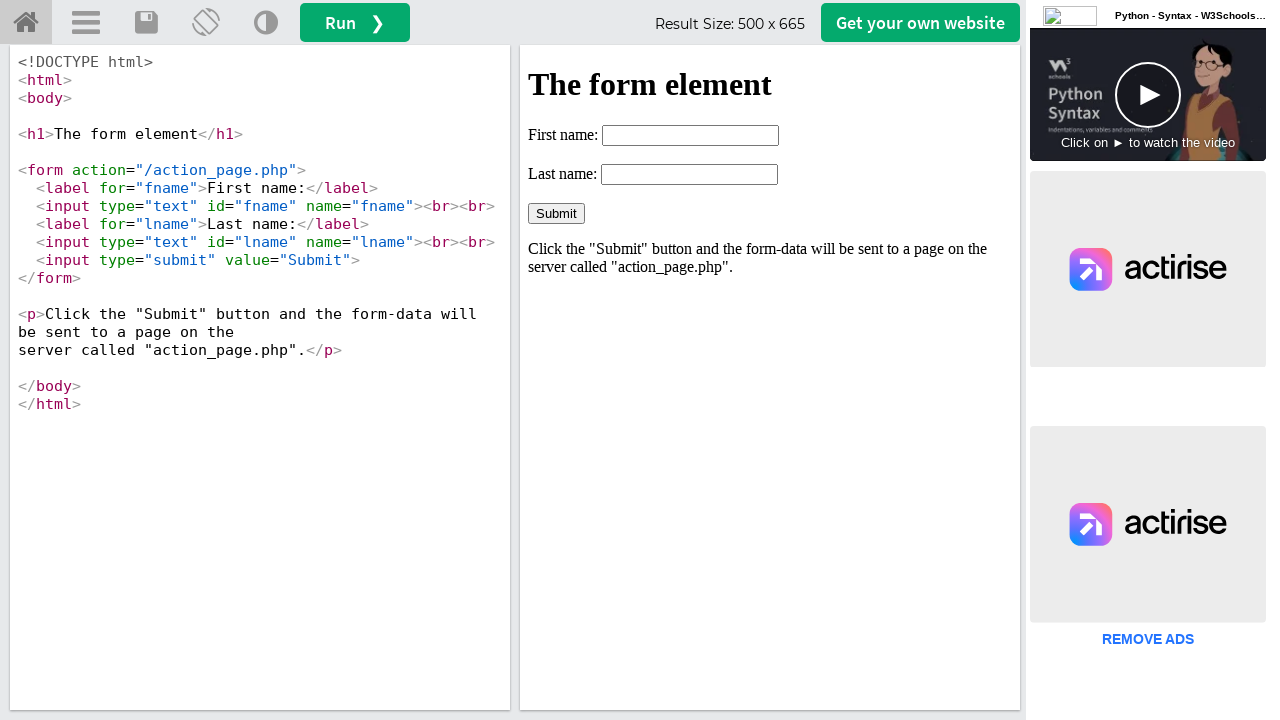

Cleared first input field on iframe#iframeResult >> internal:control=enter-frame >> xpath=//input[1]
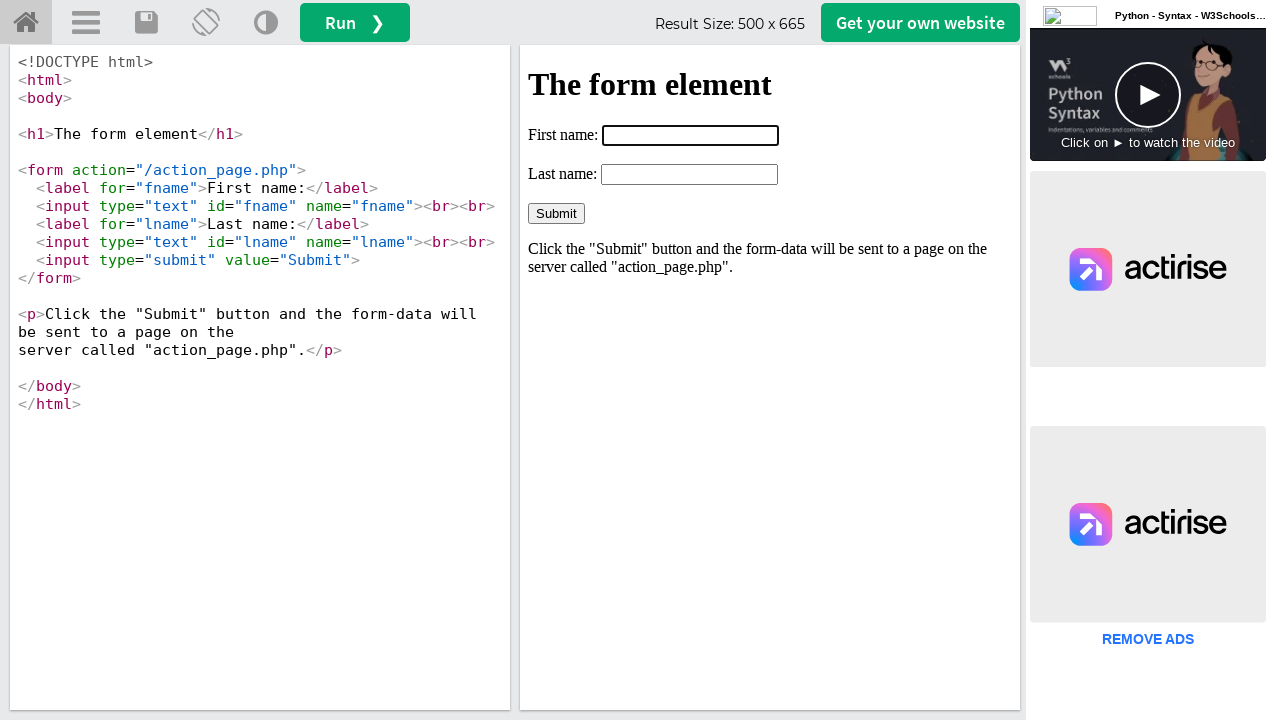

Filled first input field with 'Kaveri' on iframe#iframeResult >> internal:control=enter-frame >> xpath=//input[1]
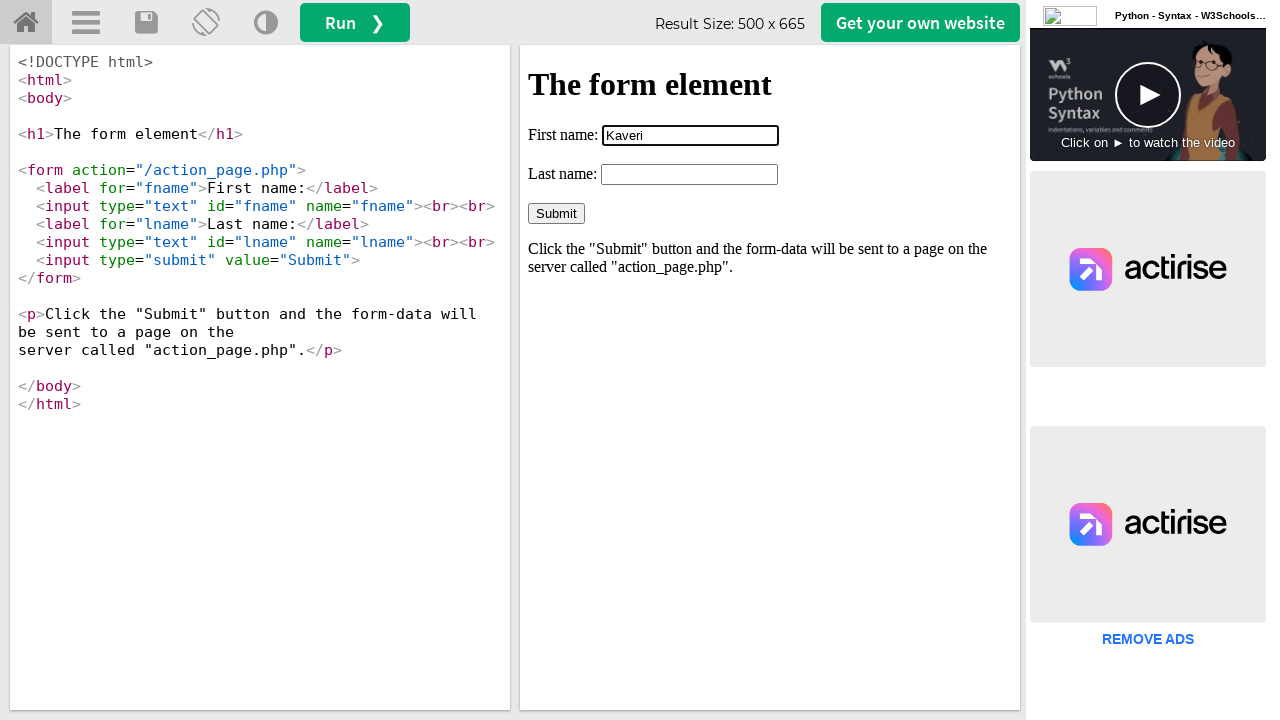

Located second input field using XPath index [2]
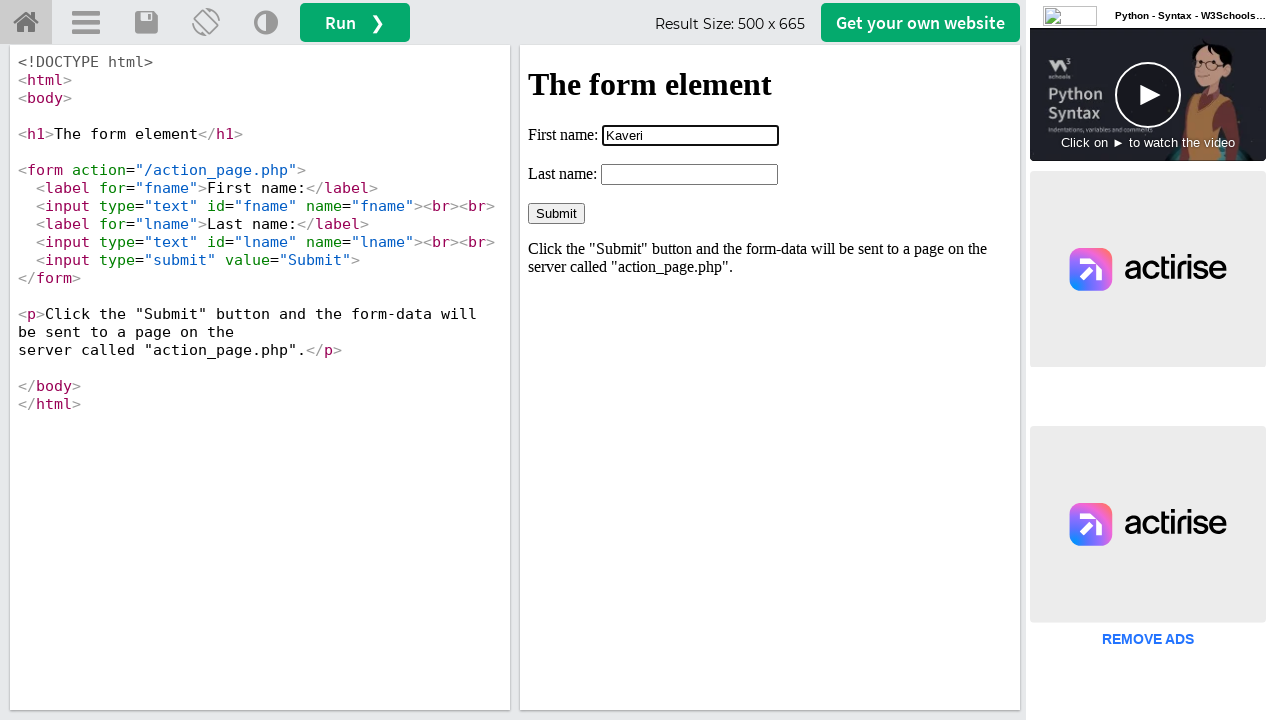

Cleared second input field on iframe#iframeResult >> internal:control=enter-frame >> xpath=//input[2]
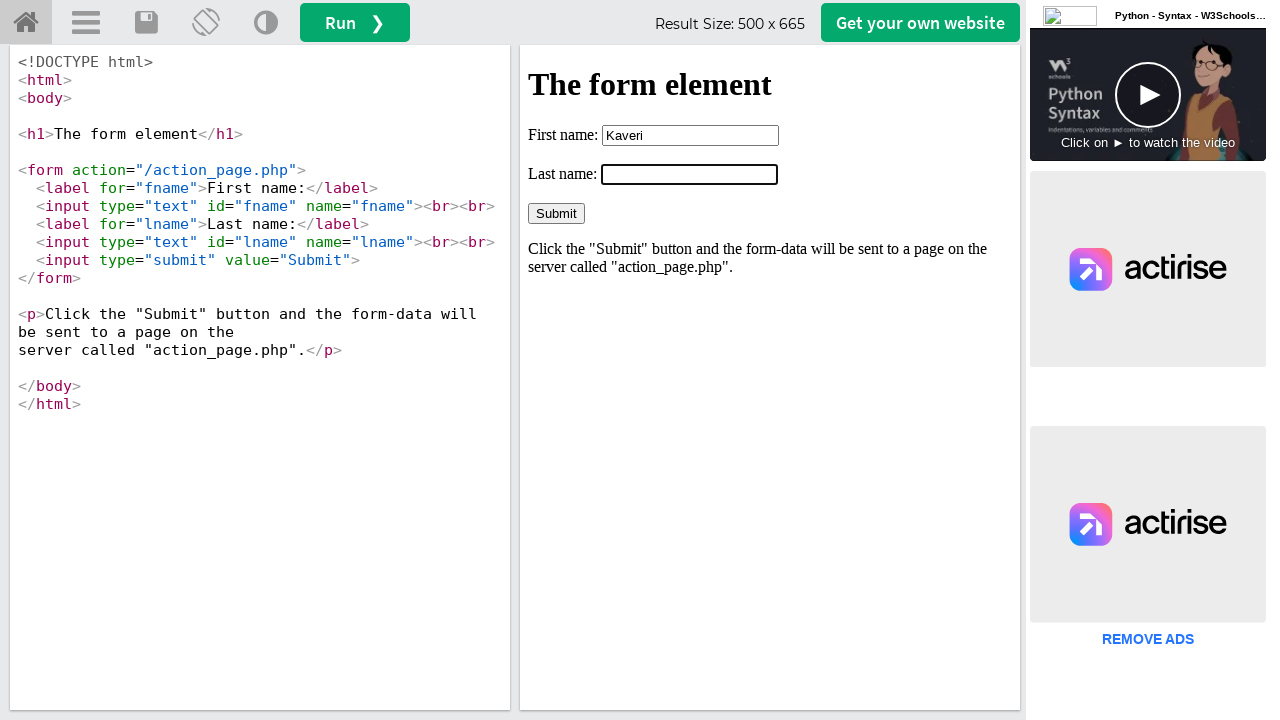

Filled second input field with 'Dhage' on iframe#iframeResult >> internal:control=enter-frame >> xpath=//input[2]
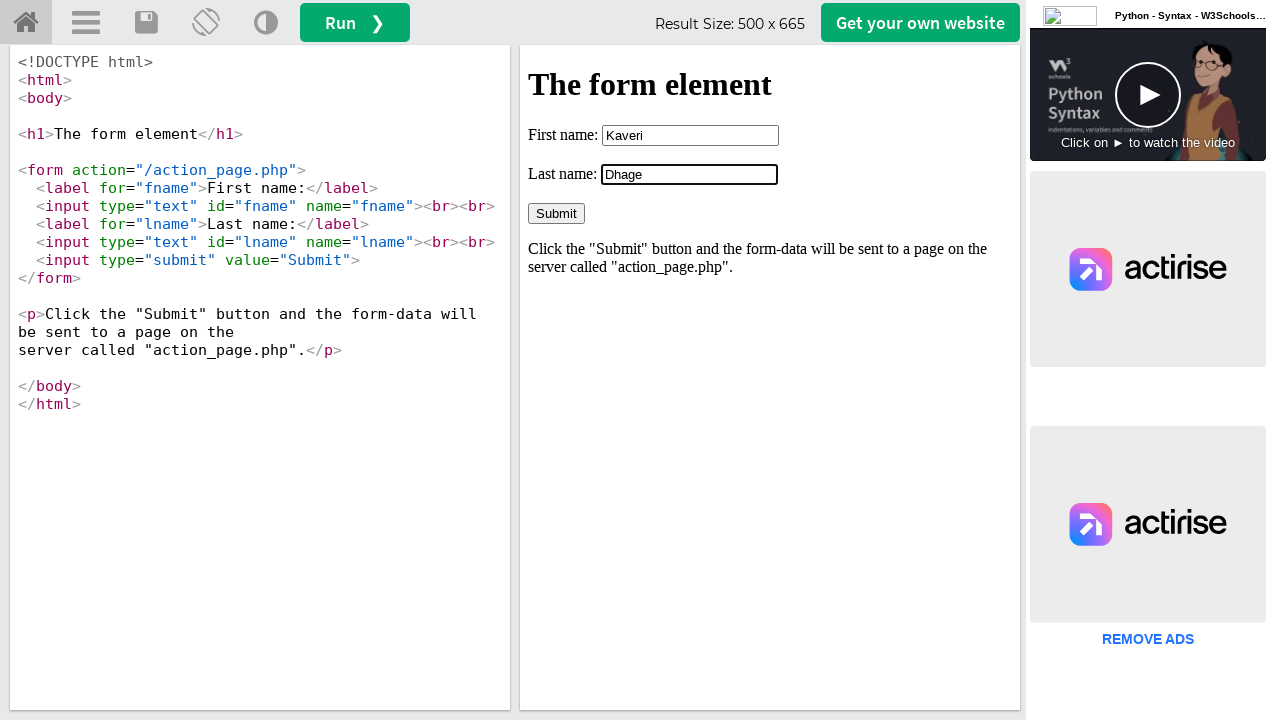

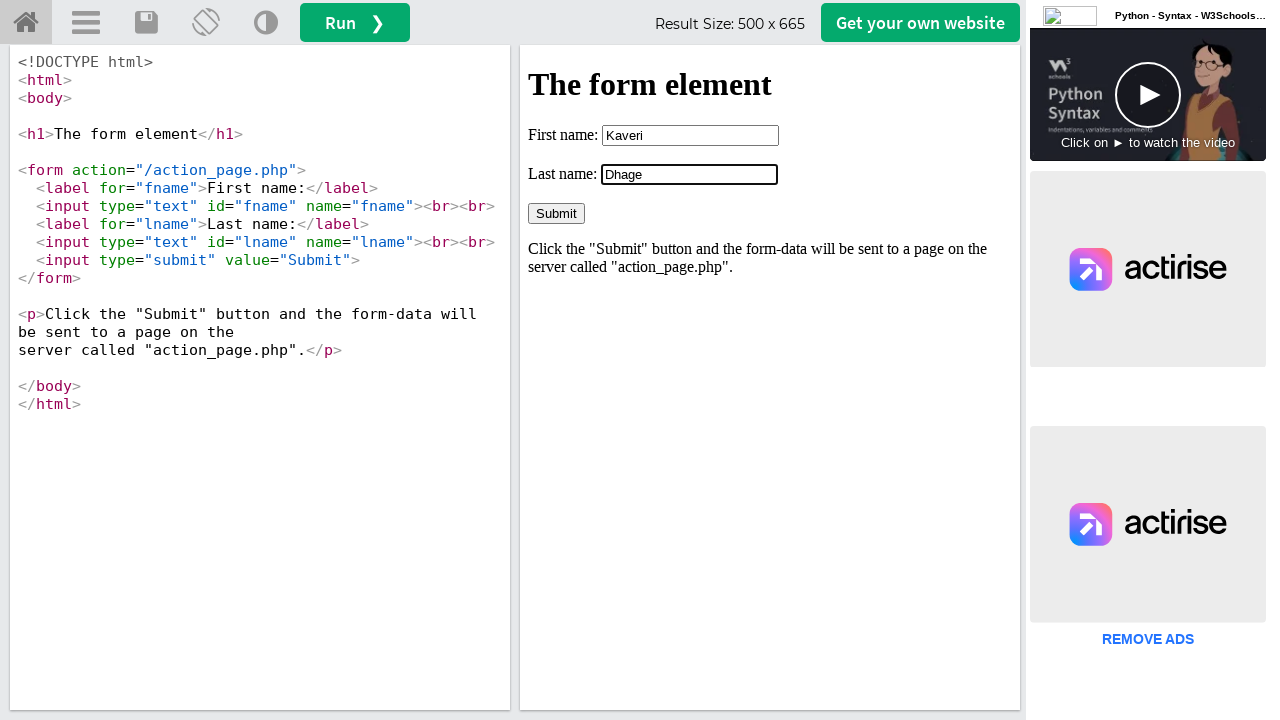